Tests a web form by filling a text field and submitting, then verifying the confirmation message

Starting URL: https://www.selenium.dev/selenium/web/web-form.html

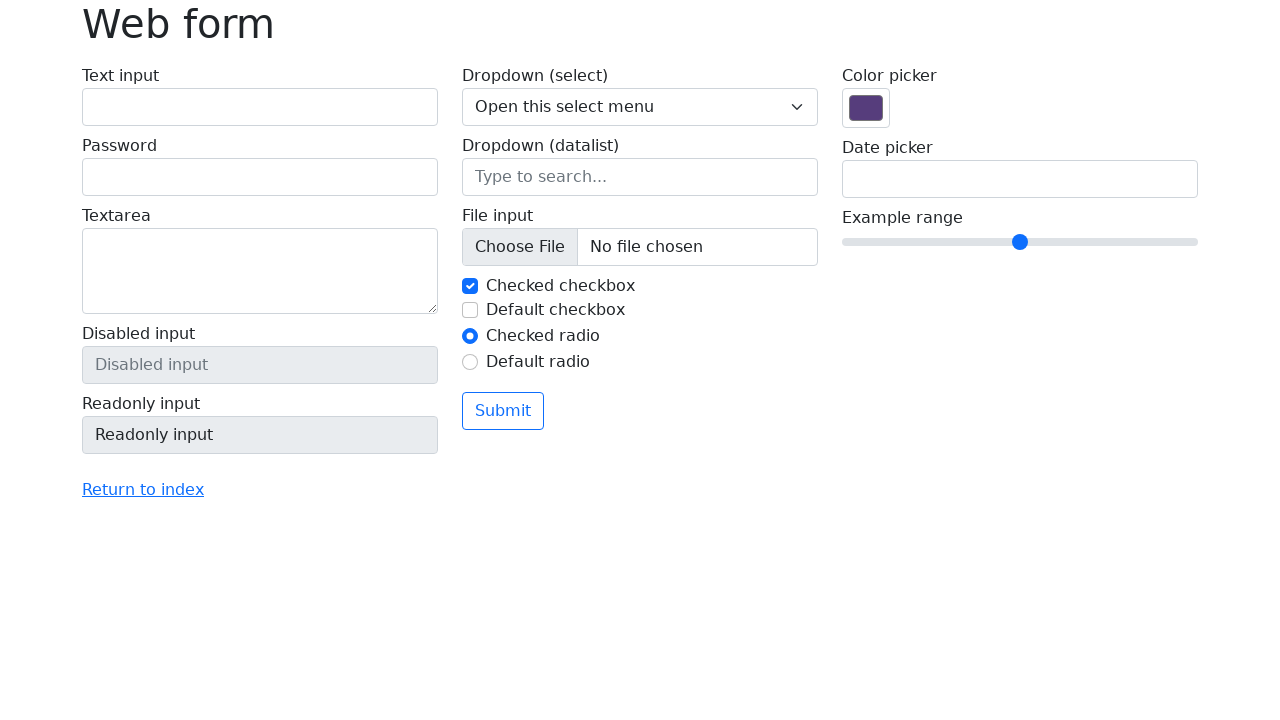

Filled text field with 'Selenium' on #my-text-id
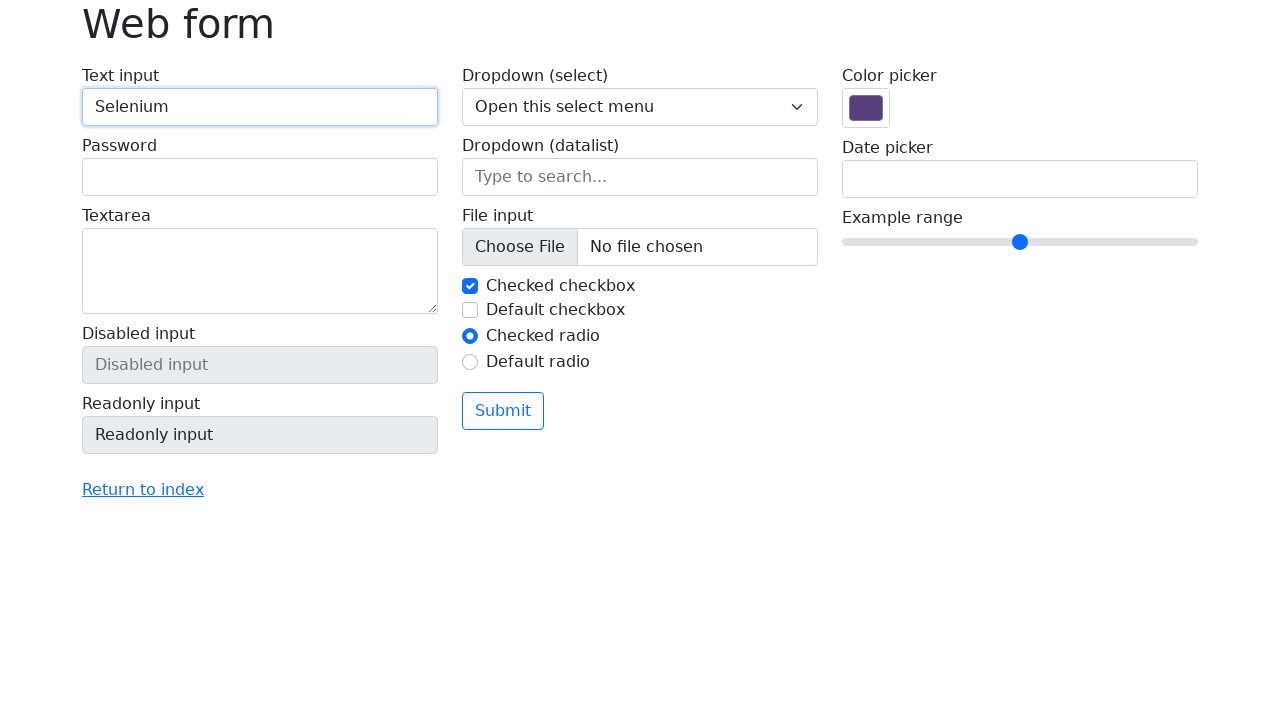

Clicked submit button at (503, 411) on button
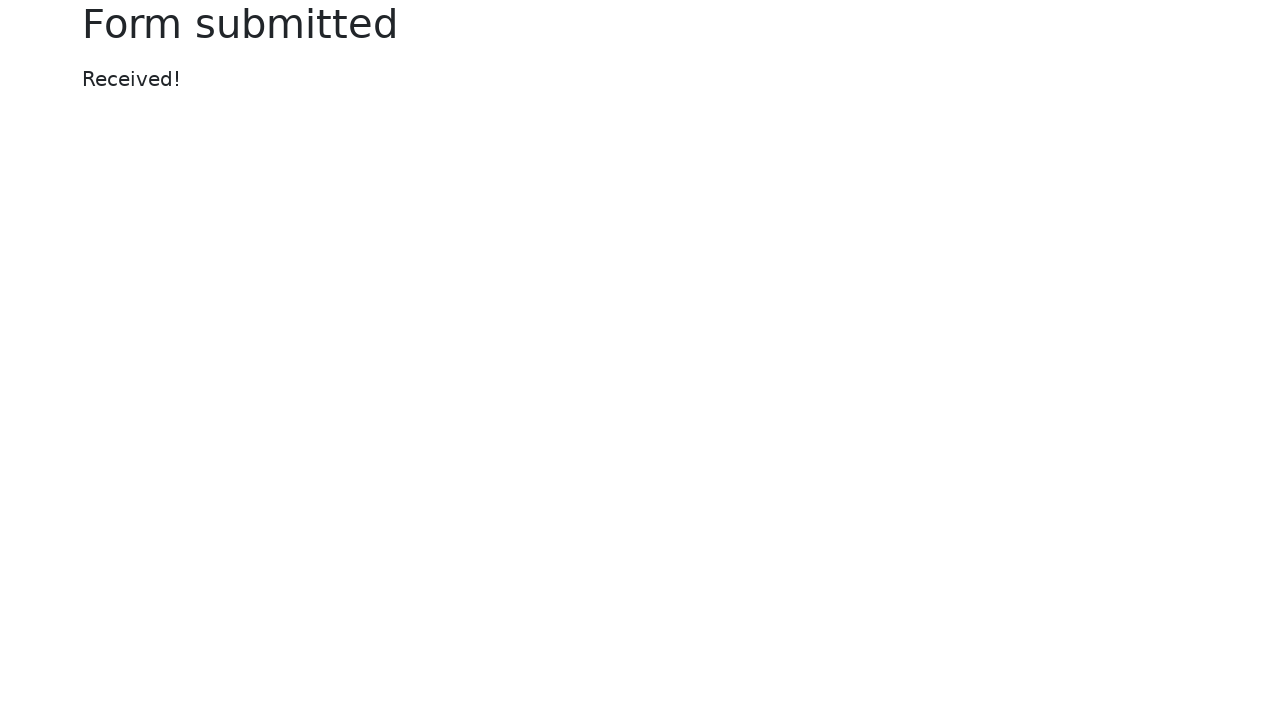

Confirmation message appeared
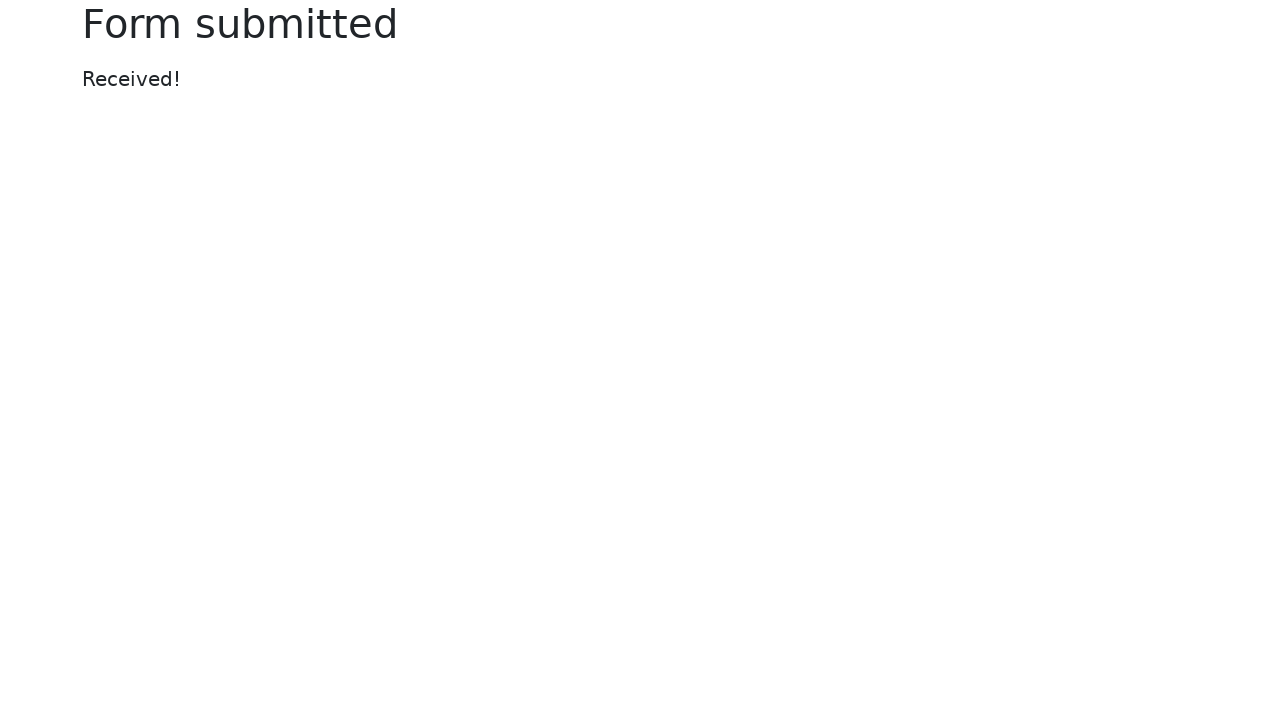

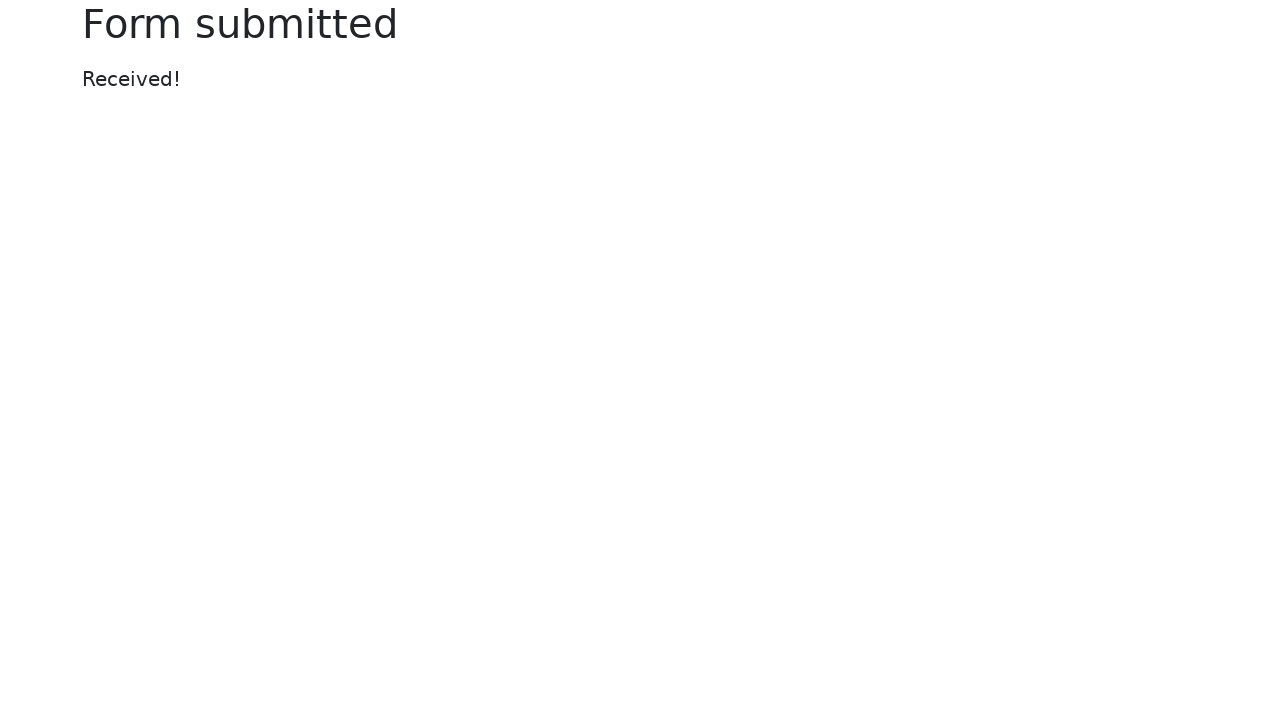